Tests the KLSE Screener website by clicking the submit button and verifying that the stock table loads successfully

Starting URL: https://www.klsescreener.com

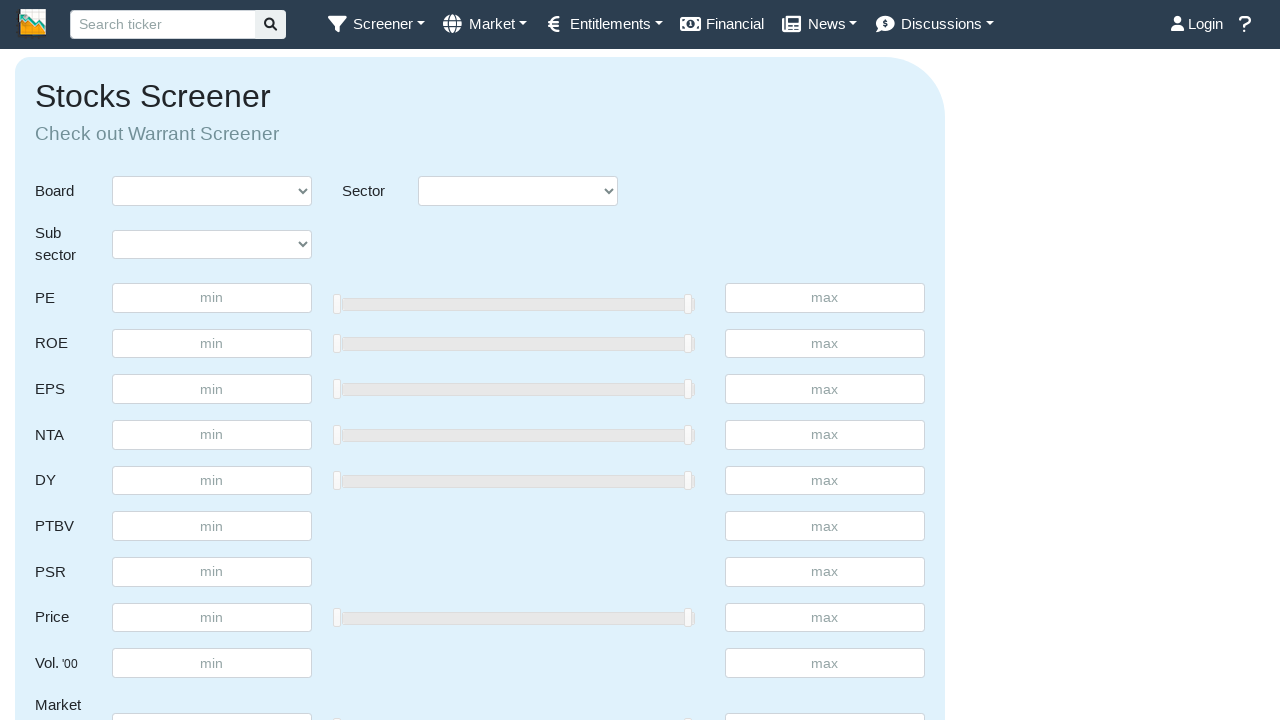

Clicked submit button to load stock list at (875, 361) on input#submit
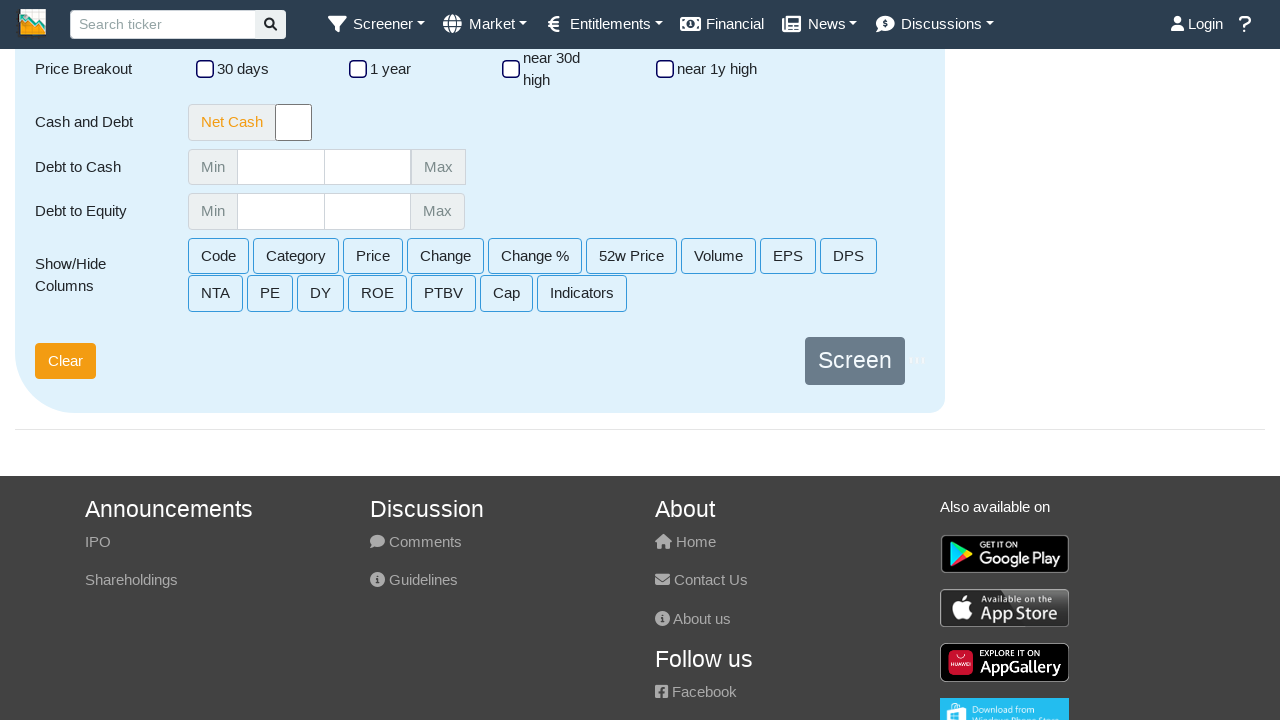

Stock table loaded successfully
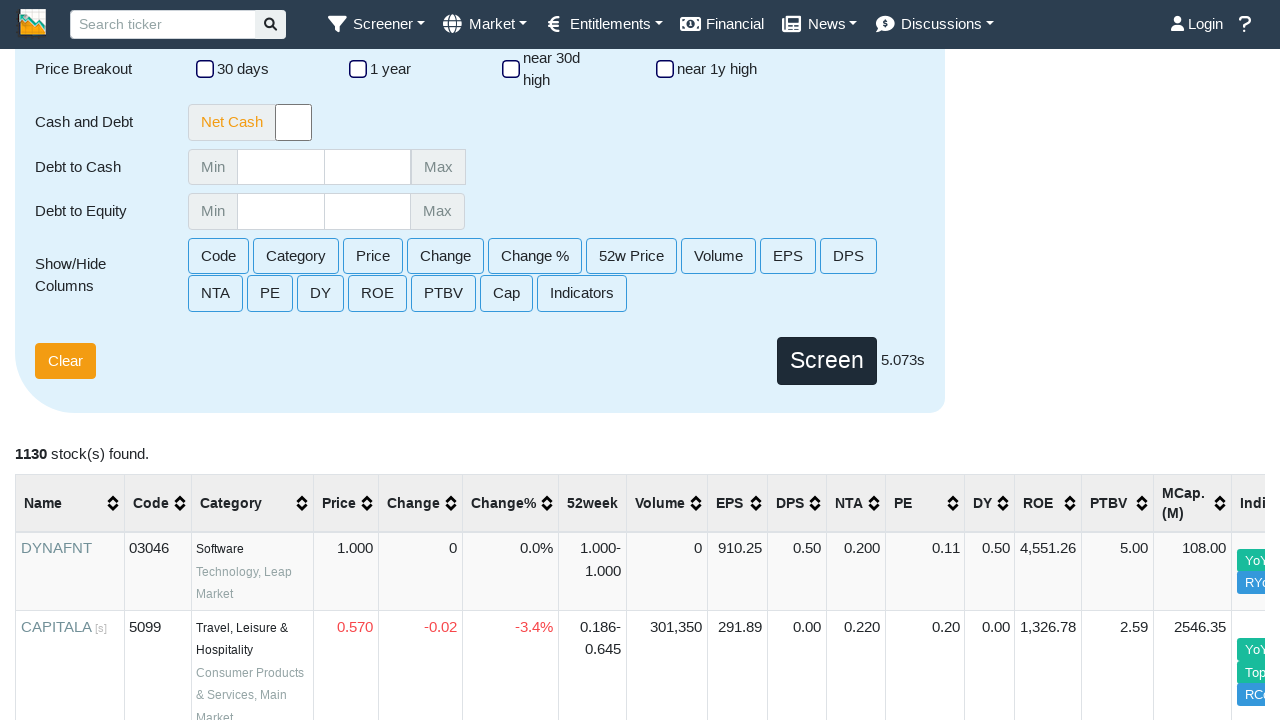

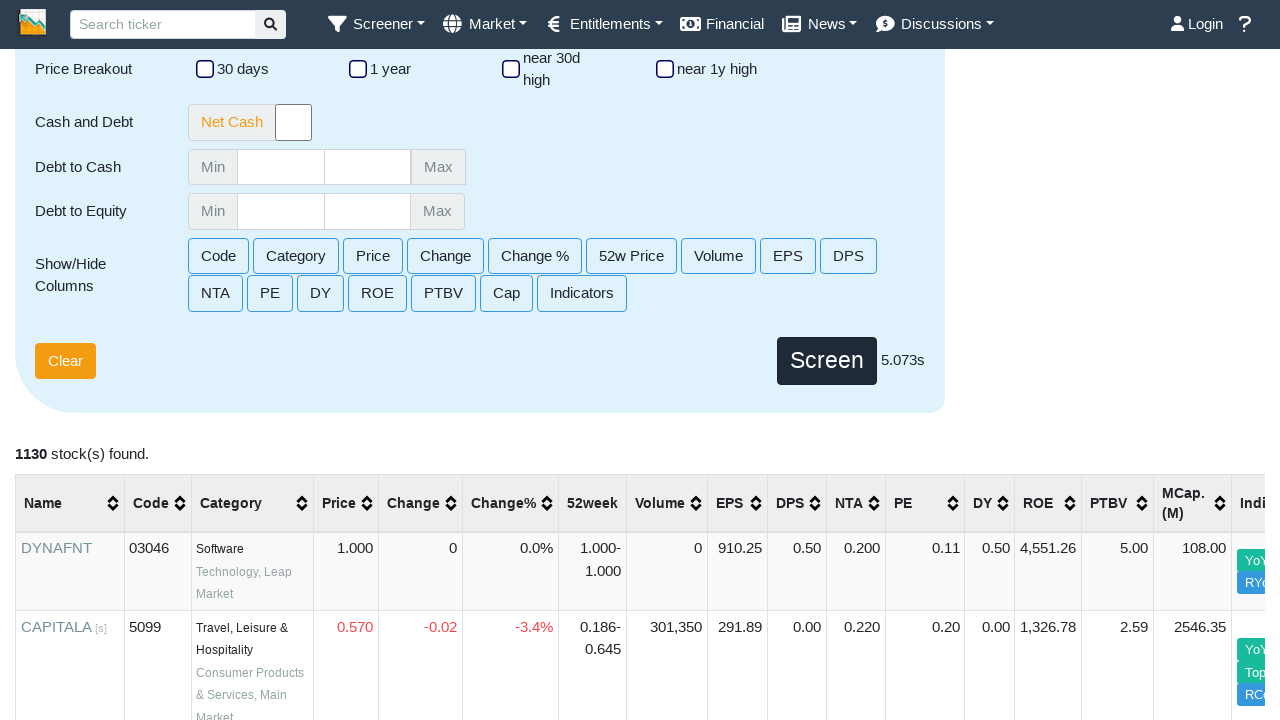